Navigates to the Omayo blog page and scrolls to view a table element on the page

Starting URL: http://omayo.blogspot.com/

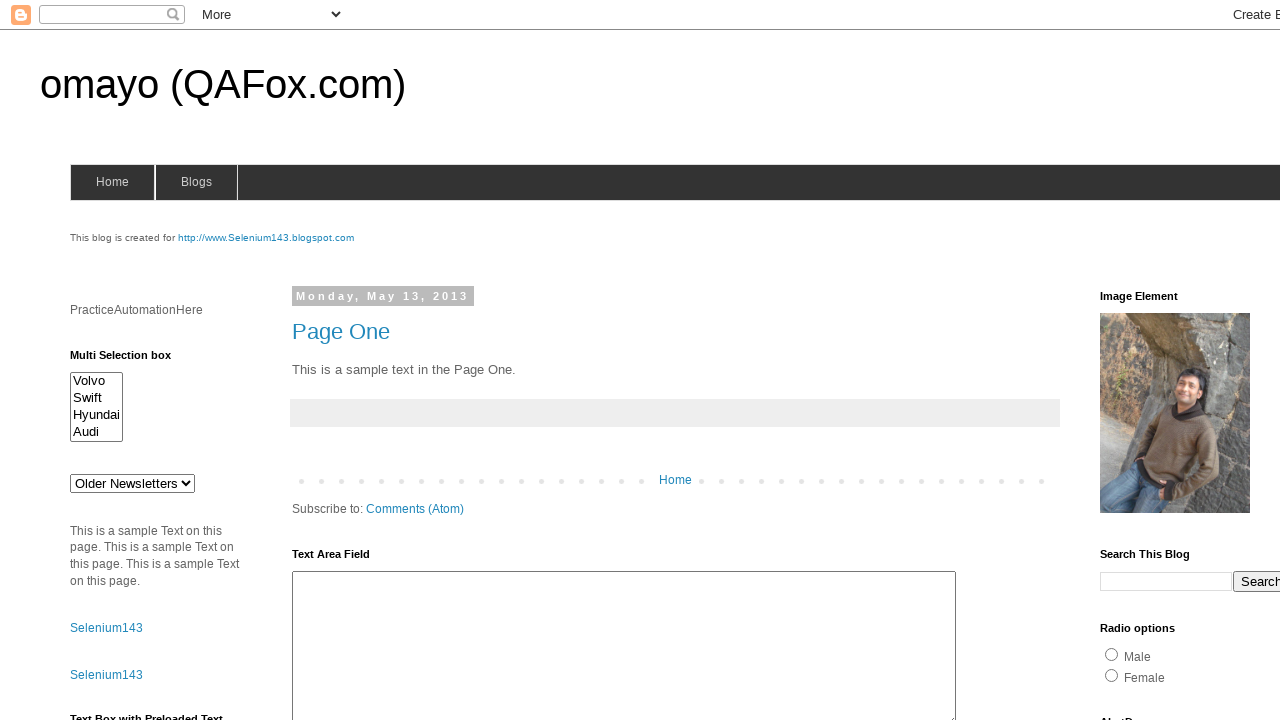

Navigated to Omayo blog page
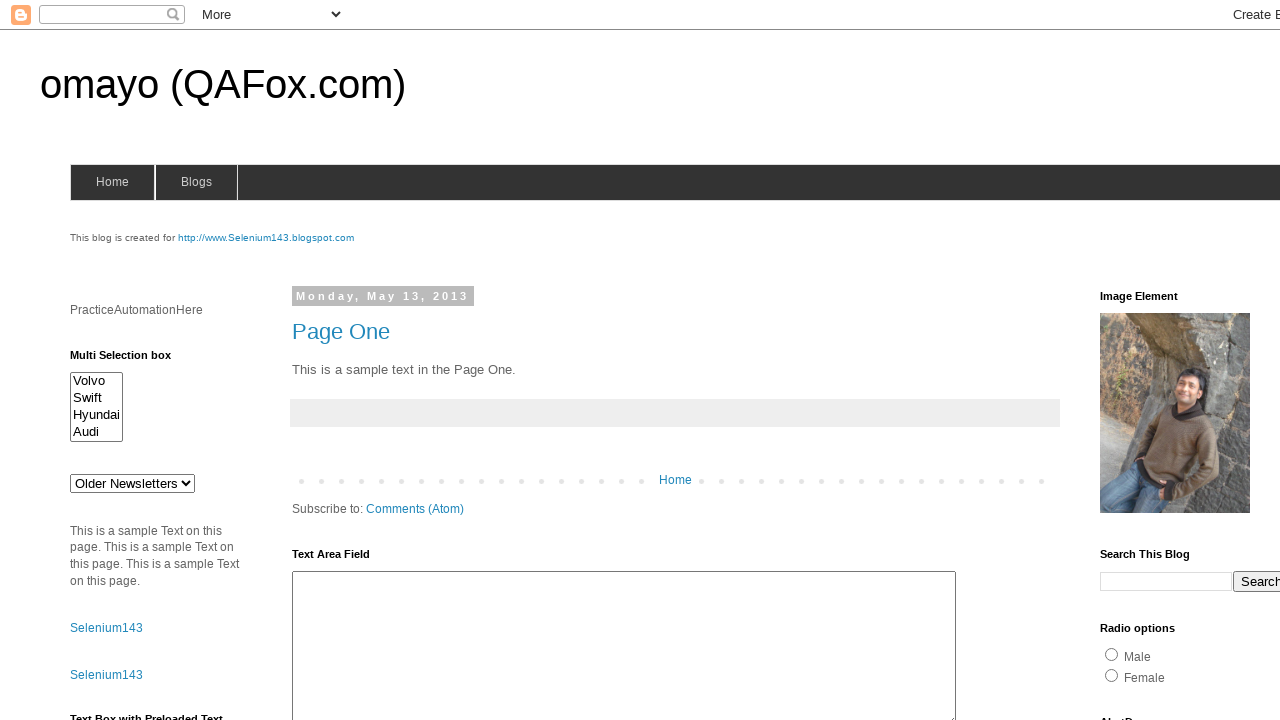

Located table element using xpath
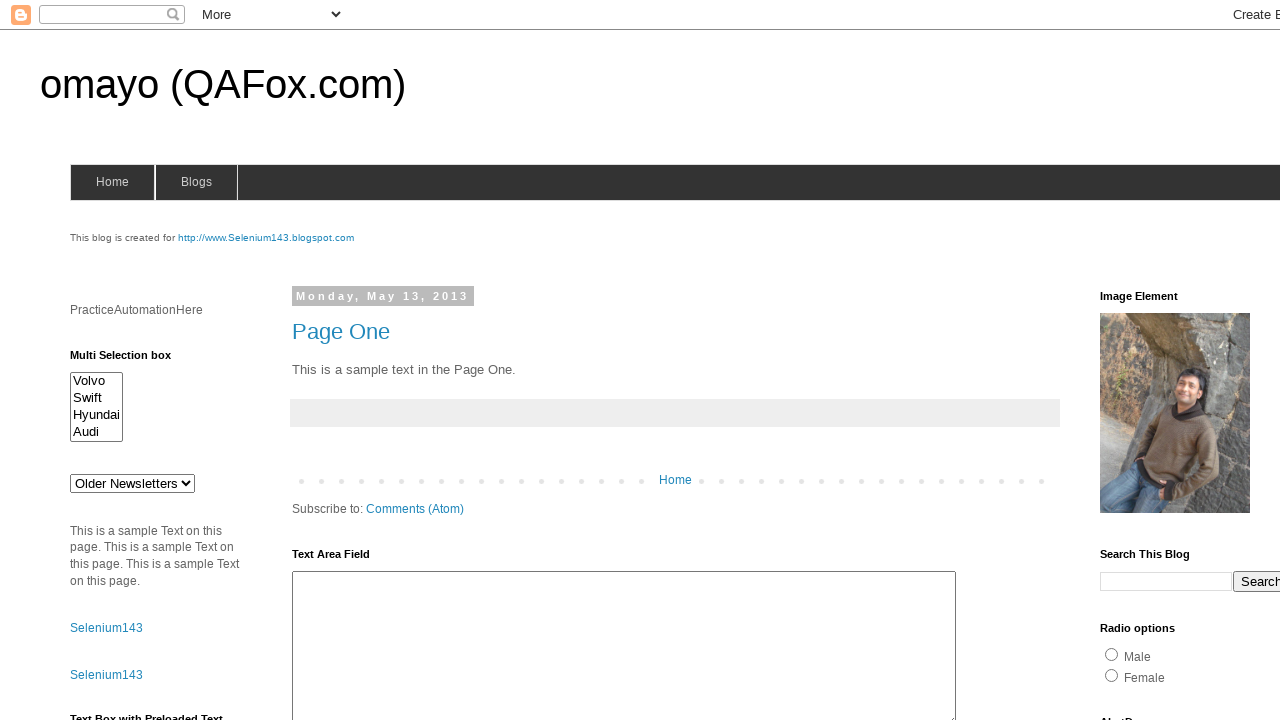

Scrolled table element into view
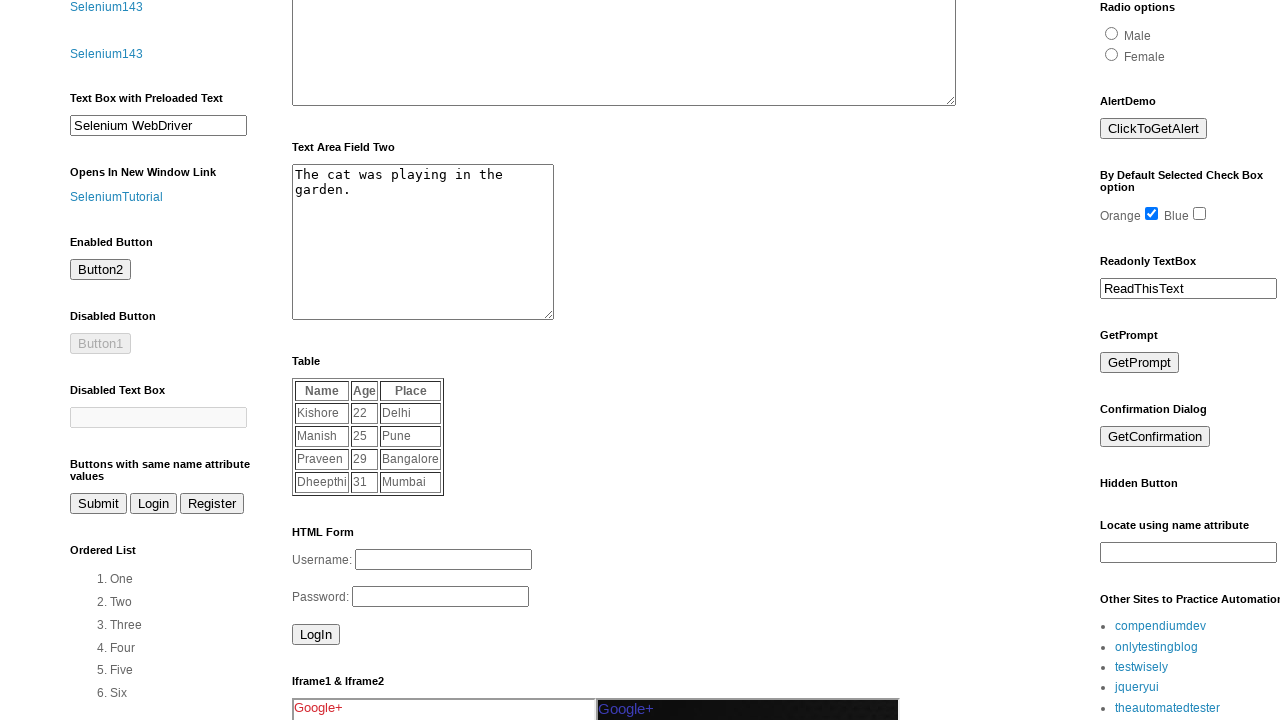

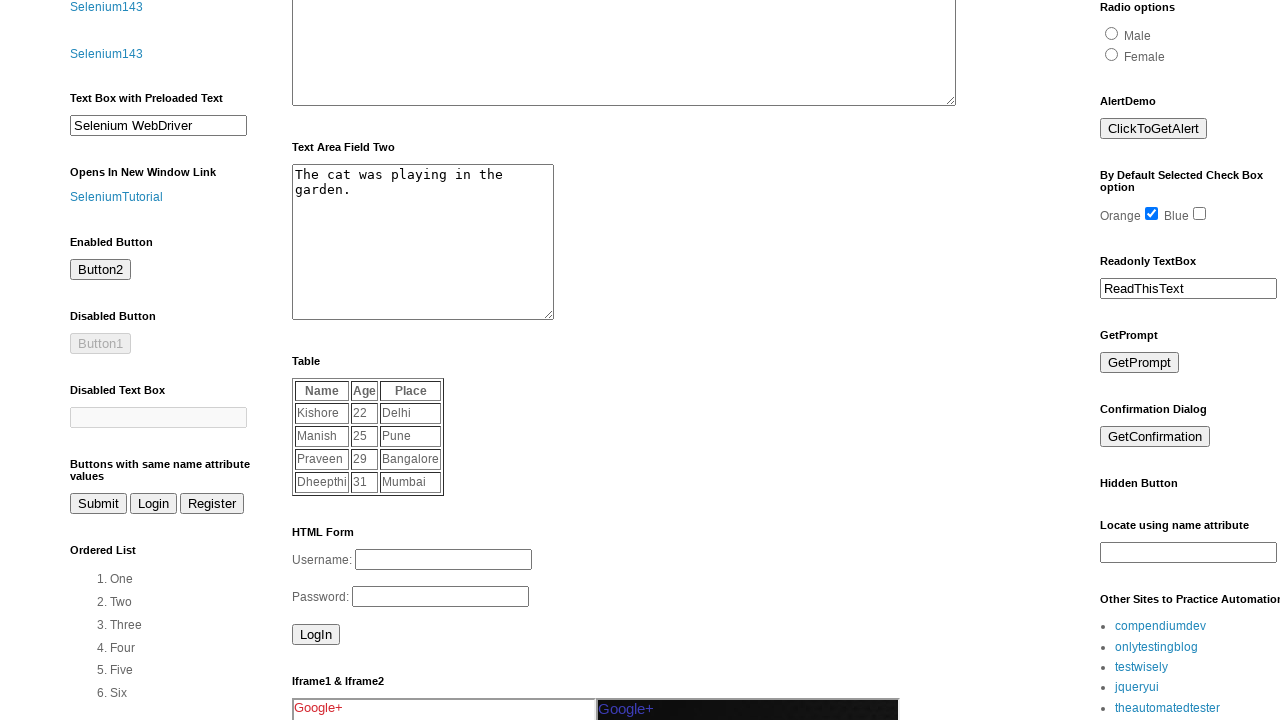